Tests dynamic elements on a page by navigating to the Disappearing Elements page and repeatedly refreshing until all 5 menu options are found

Starting URL: http://the-internet.herokuapp.com/

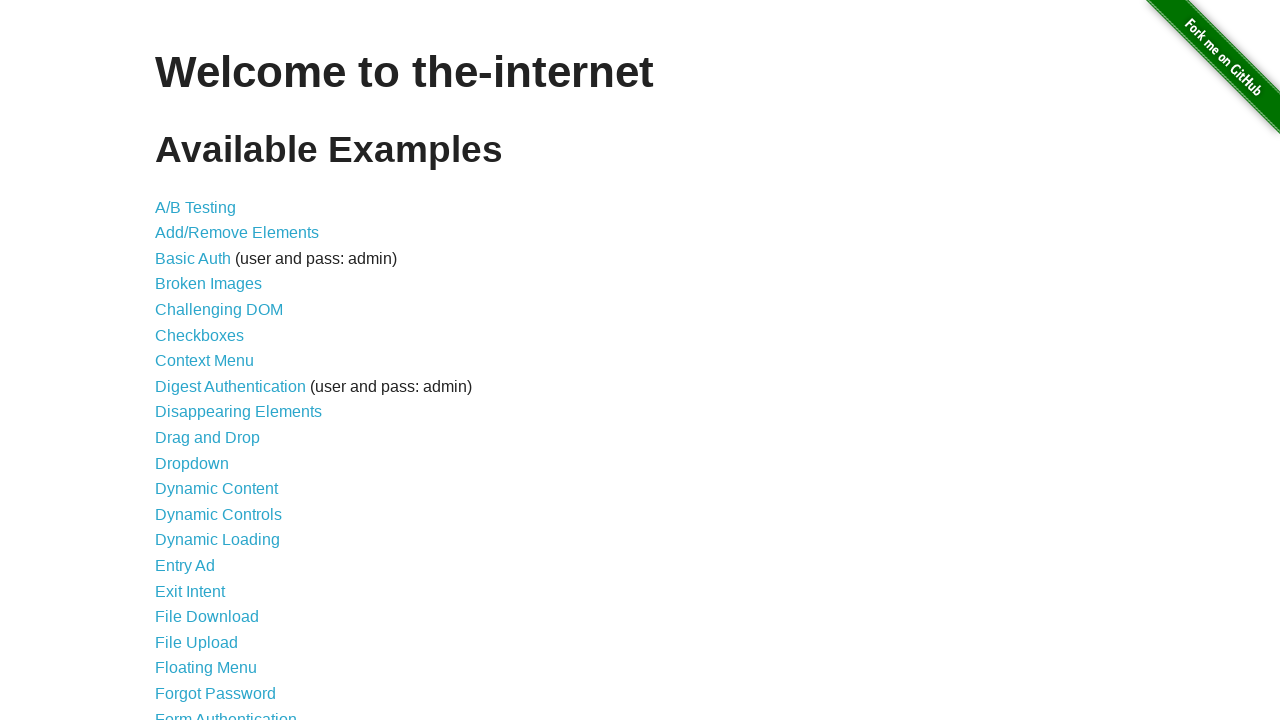

Clicked on Disappearing Elements link at (238, 412) on text='Disappearing Elements'
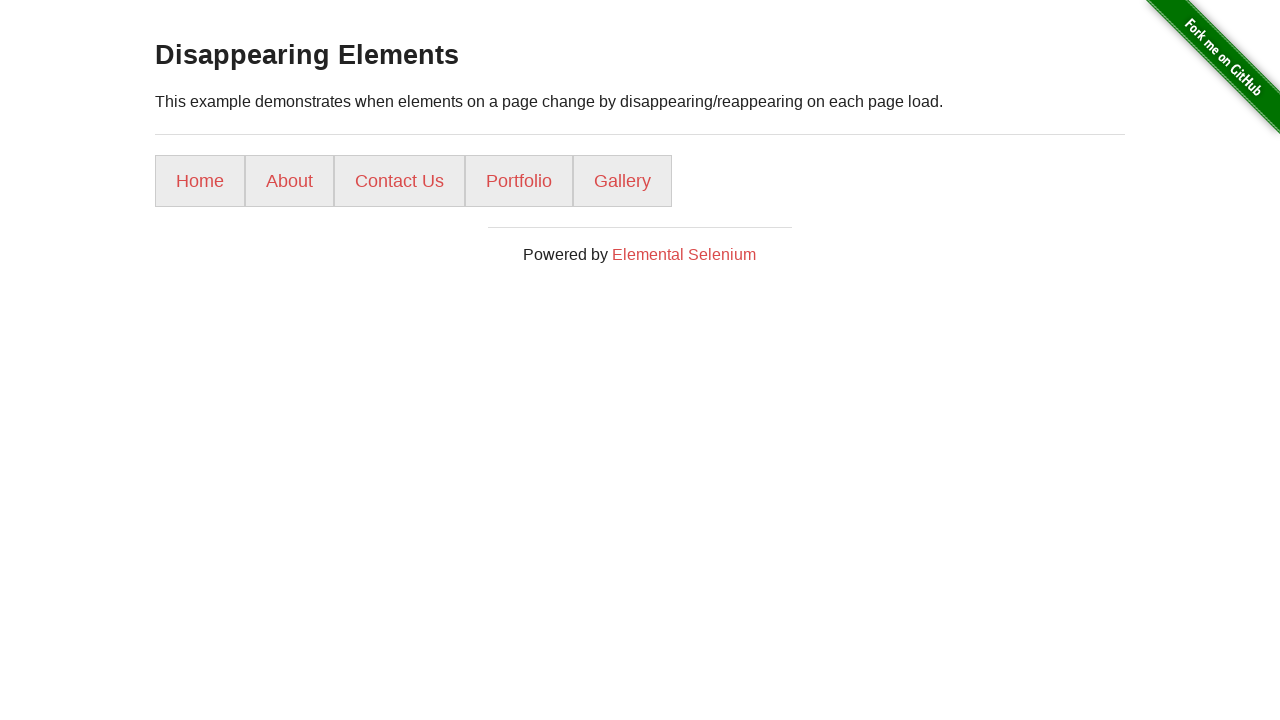

Waited for menu list to load
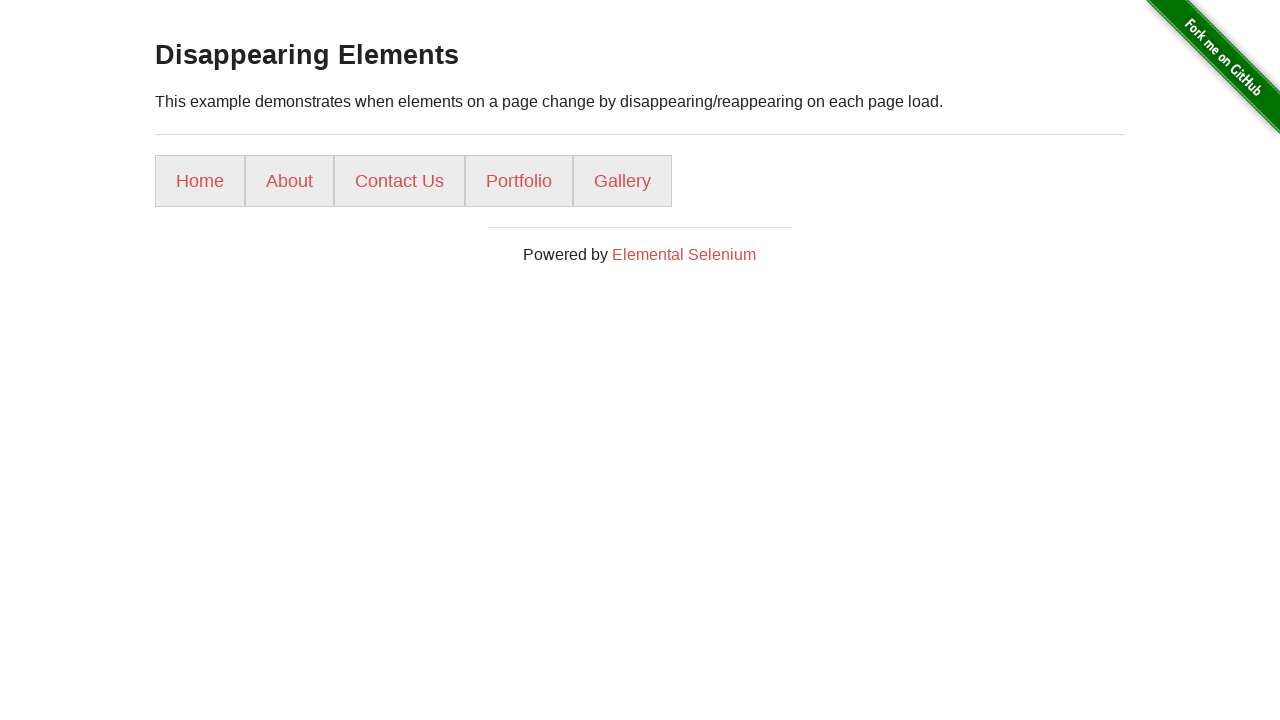

Scanned for menu options - found 5/5 items (attempt 1)
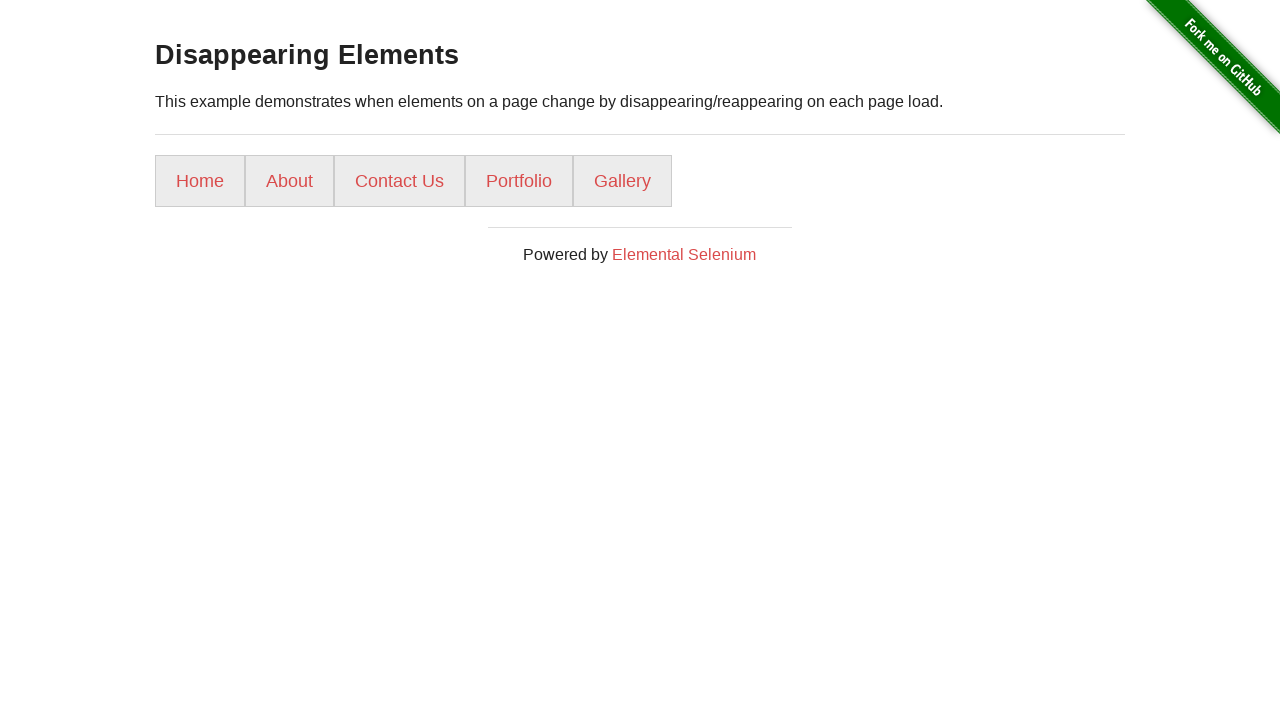

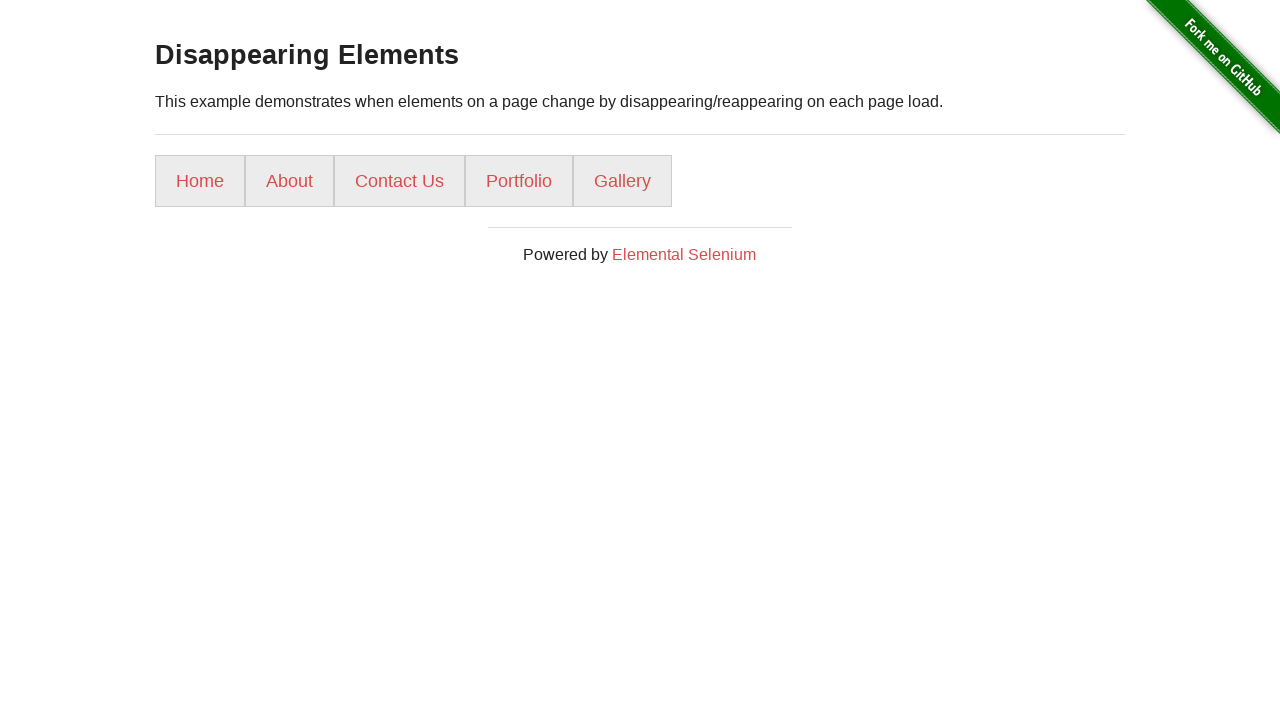